Tests form submission on DemoQA by filling in name, email, and address fields, then verifying the submitted data is displayed correctly

Starting URL: https://demoqa.com/text-box

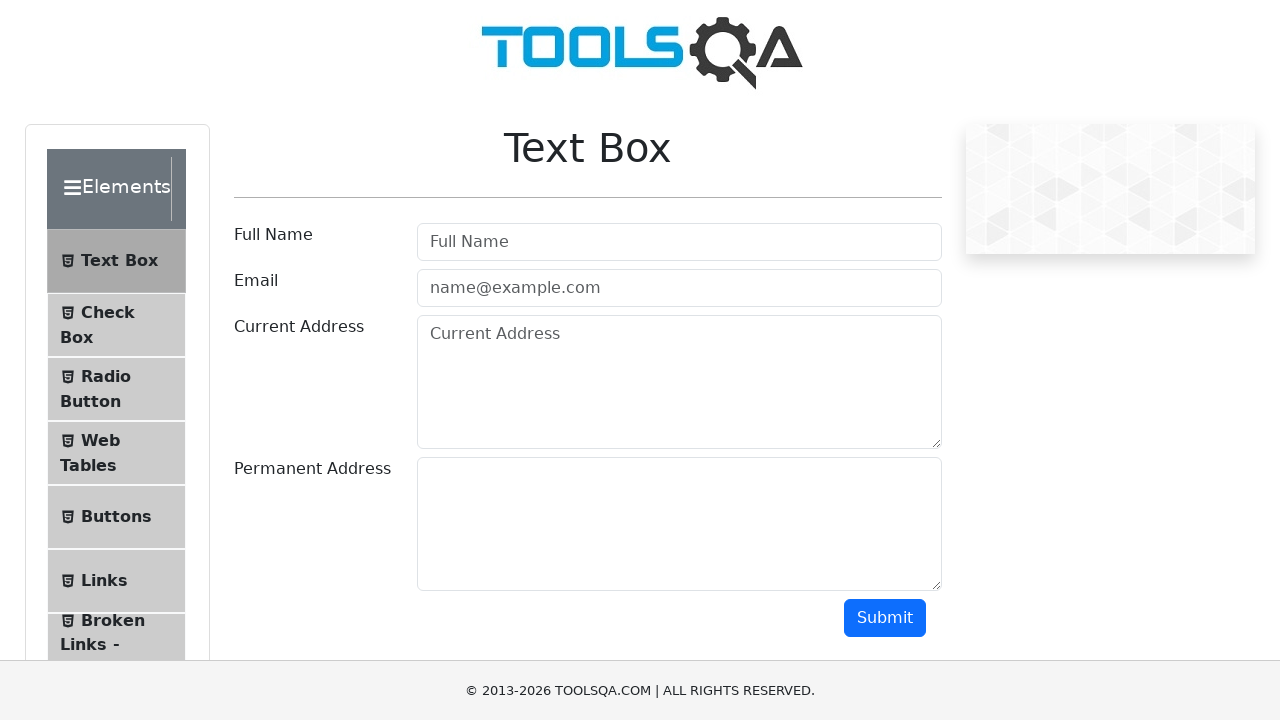

Hidden footer element to prevent overlap
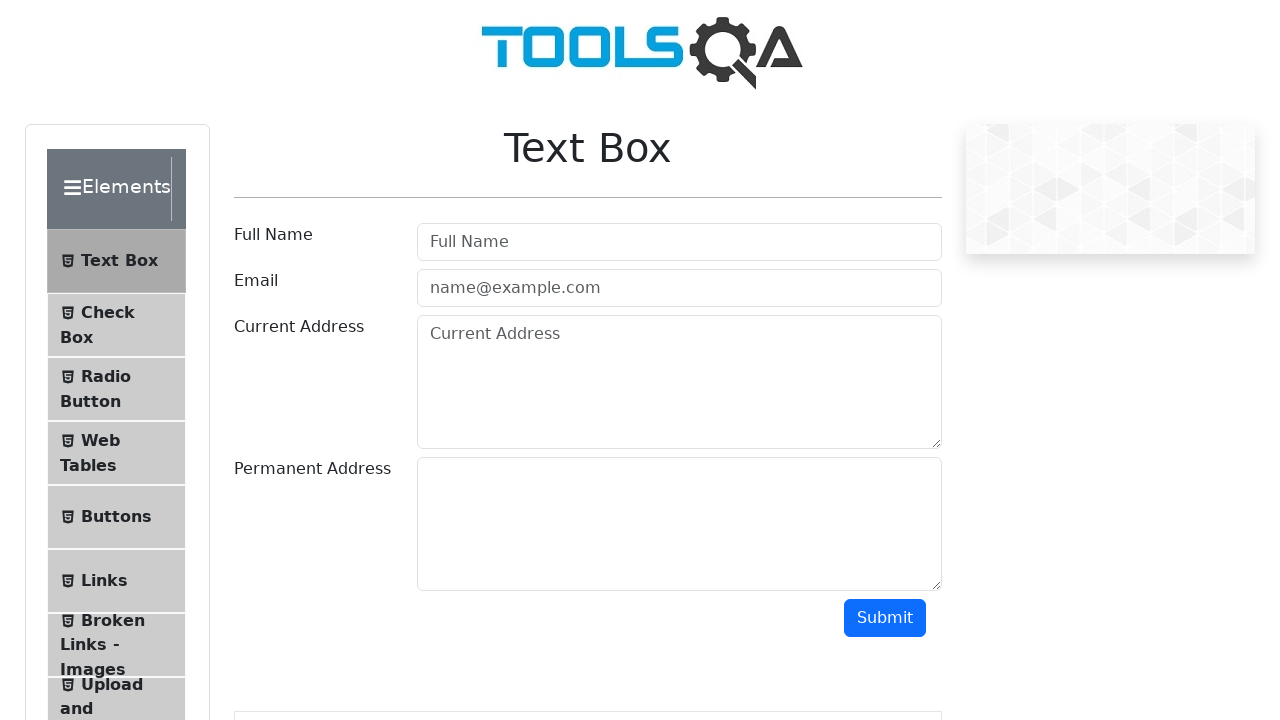

Filled name field with 'Jane' on #userName
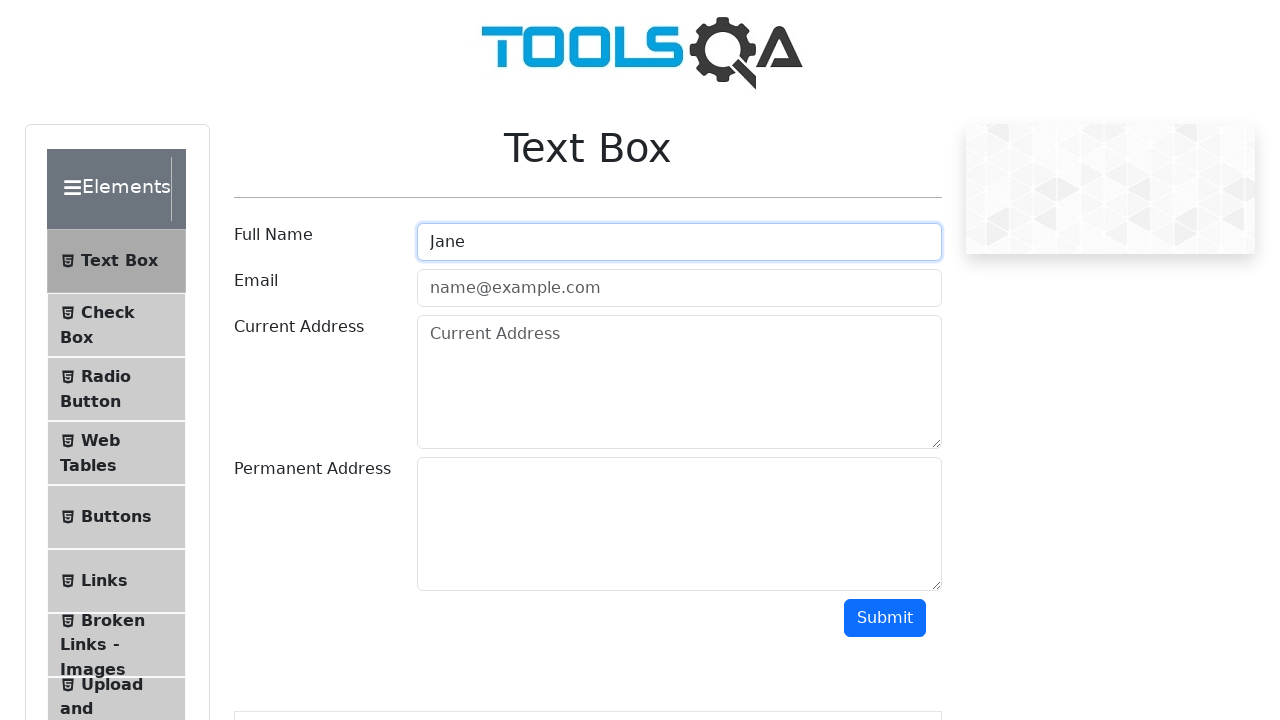

Filled email field with 'jane@gmail.com' on #userEmail
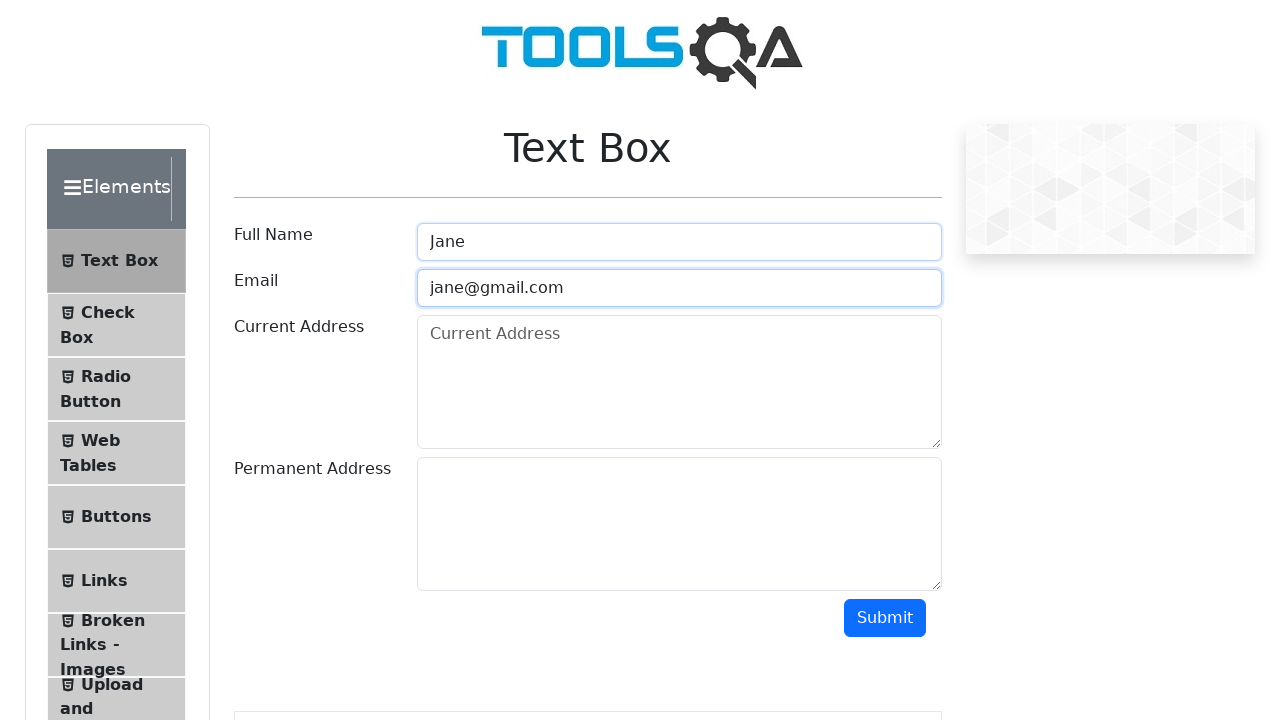

Filled current address field with 'Haifa' on #currentAddress
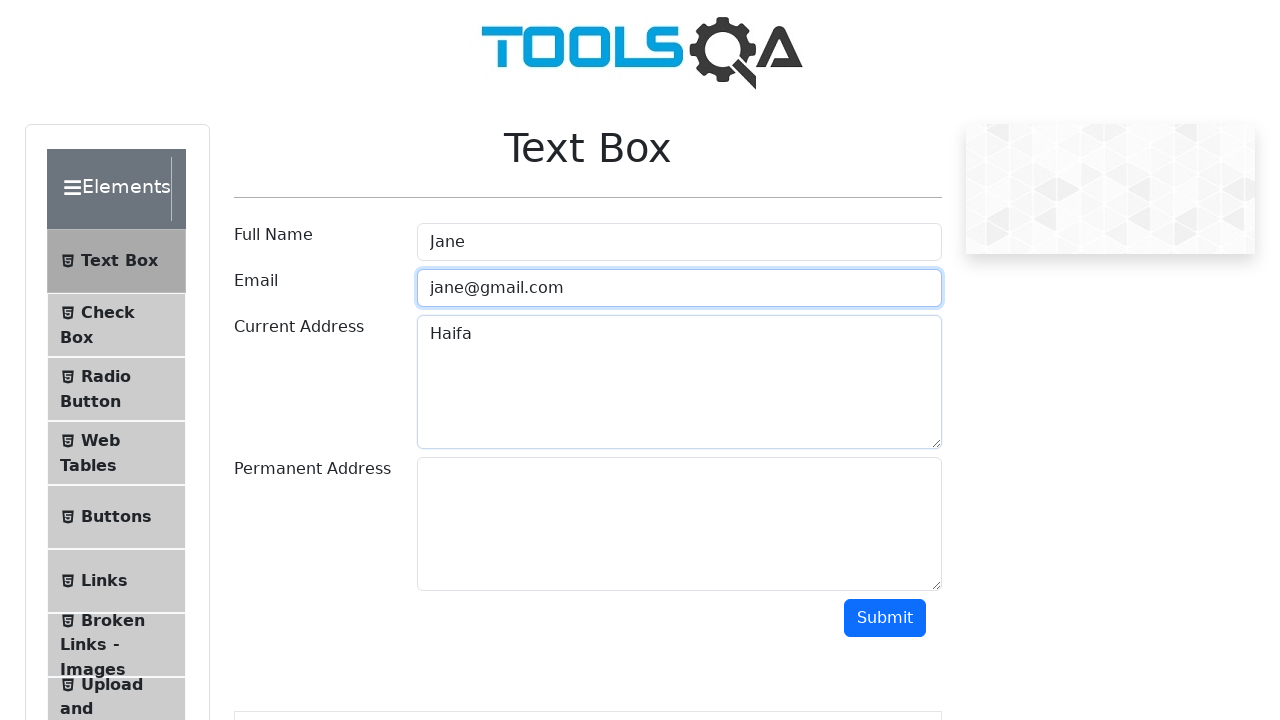

Filled permanent address field with 'North Haifa' on #permanentAddress
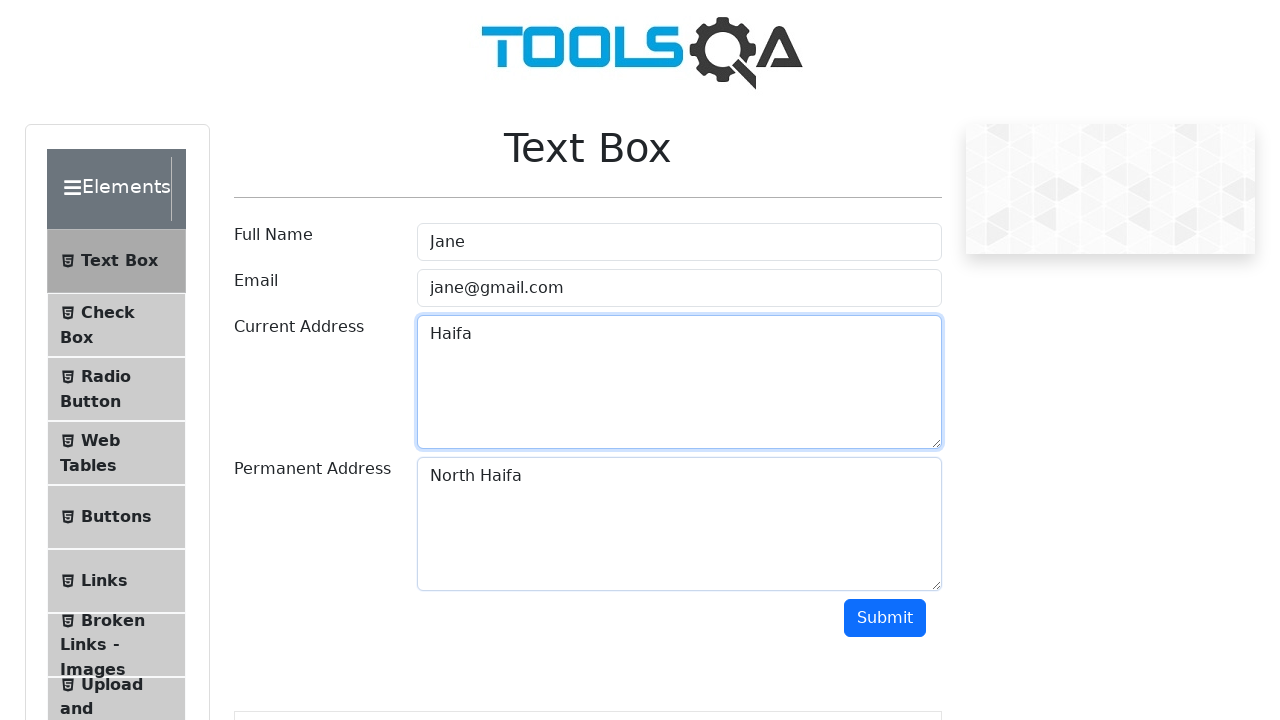

Clicked submit button to submit form at (885, 618) on #submit
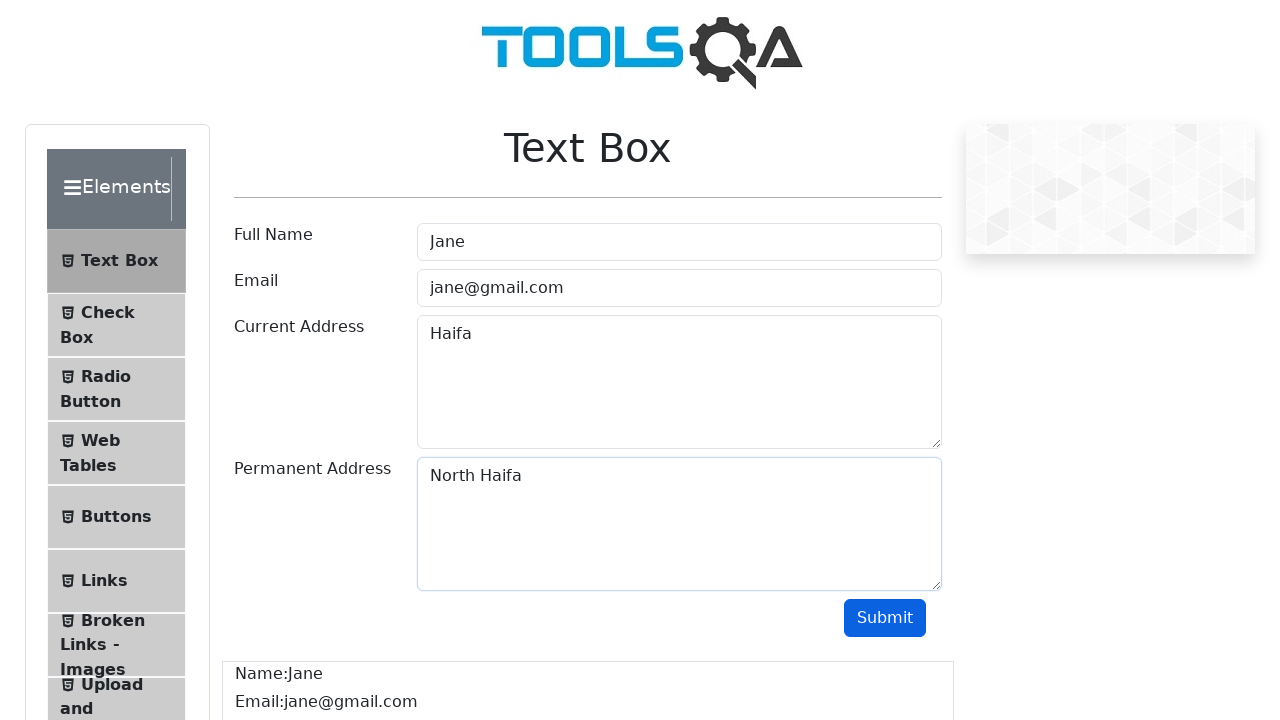

Form results loaded and displayed
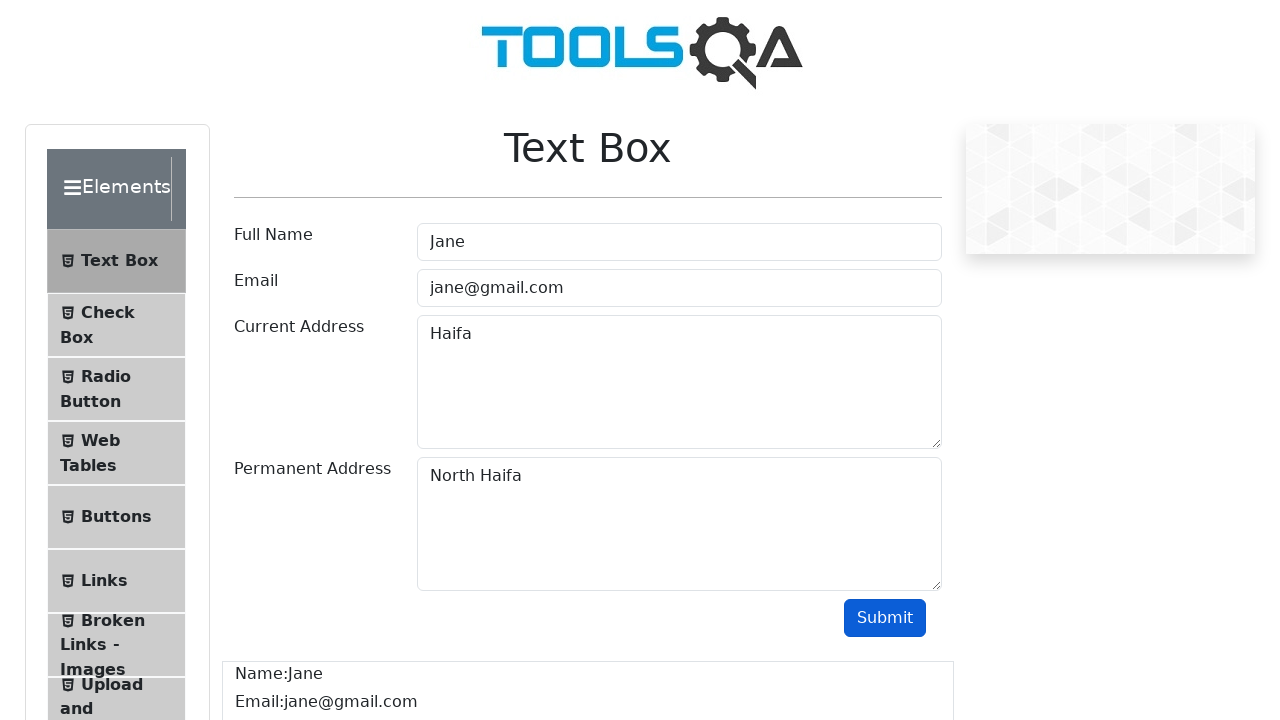

Verified name 'Jane' appears in submitted results
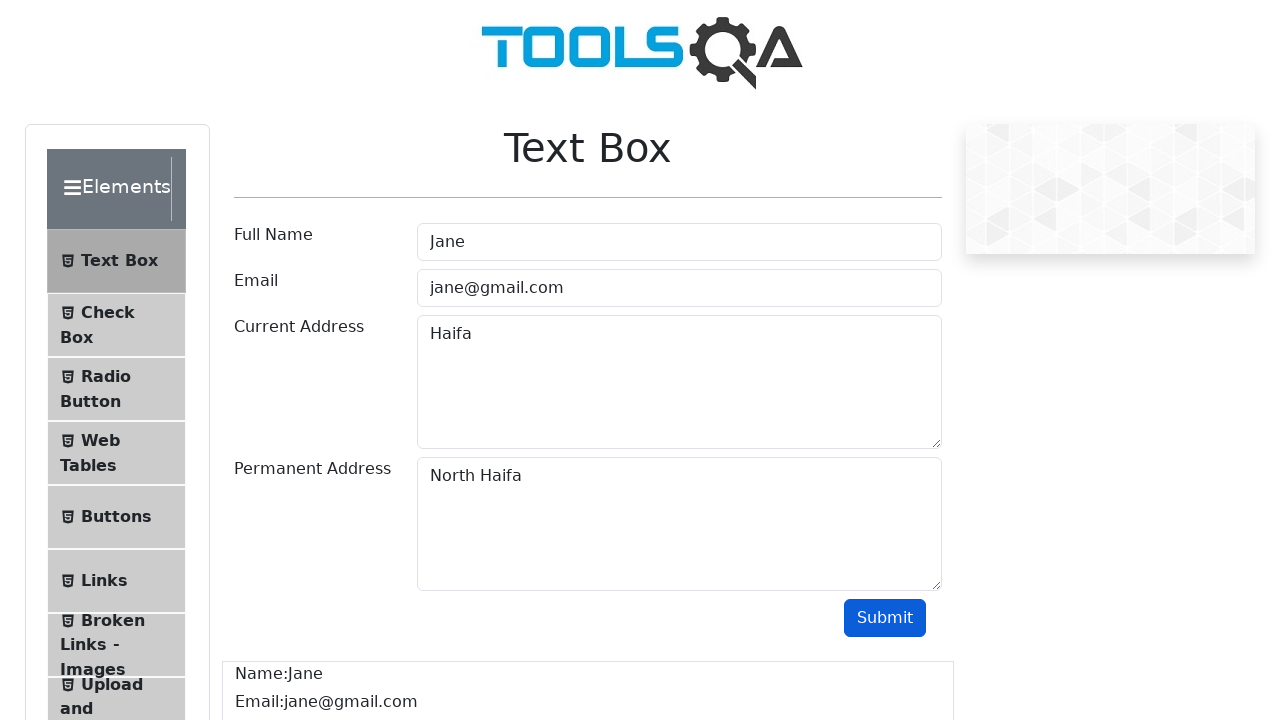

Verified email 'jane@gmail.com' appears in submitted results
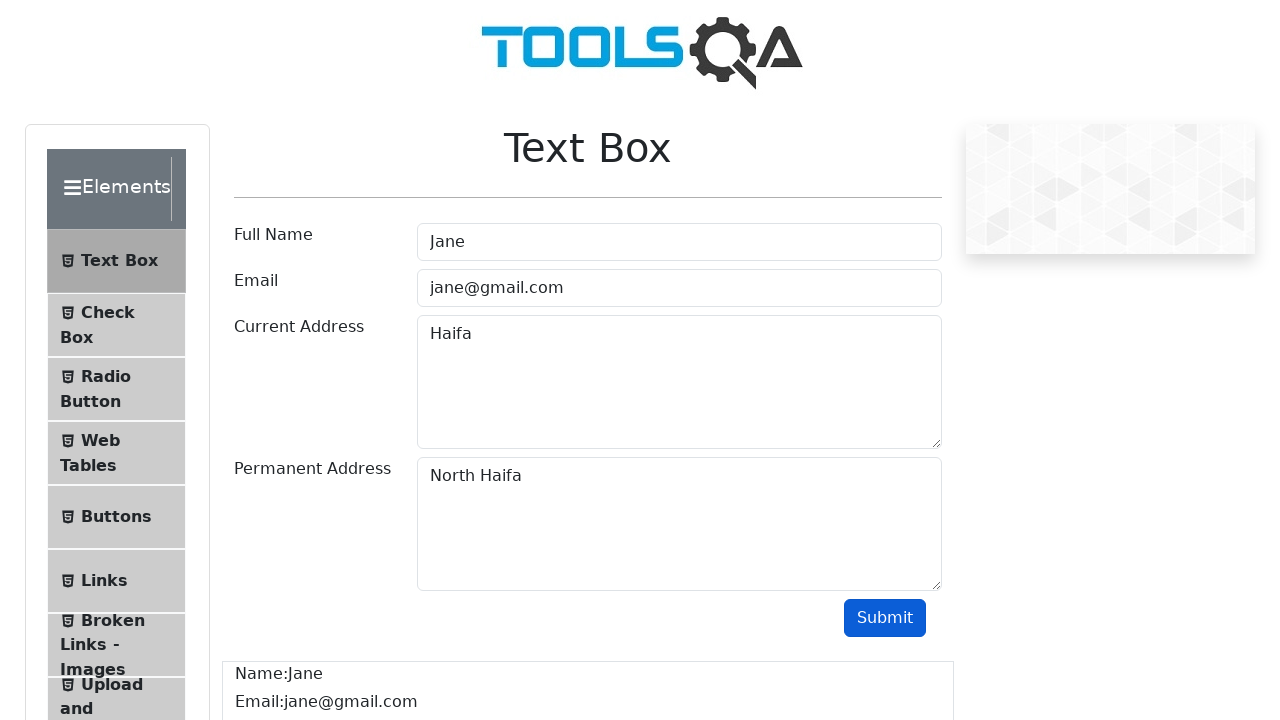

Retrieved address elements from results
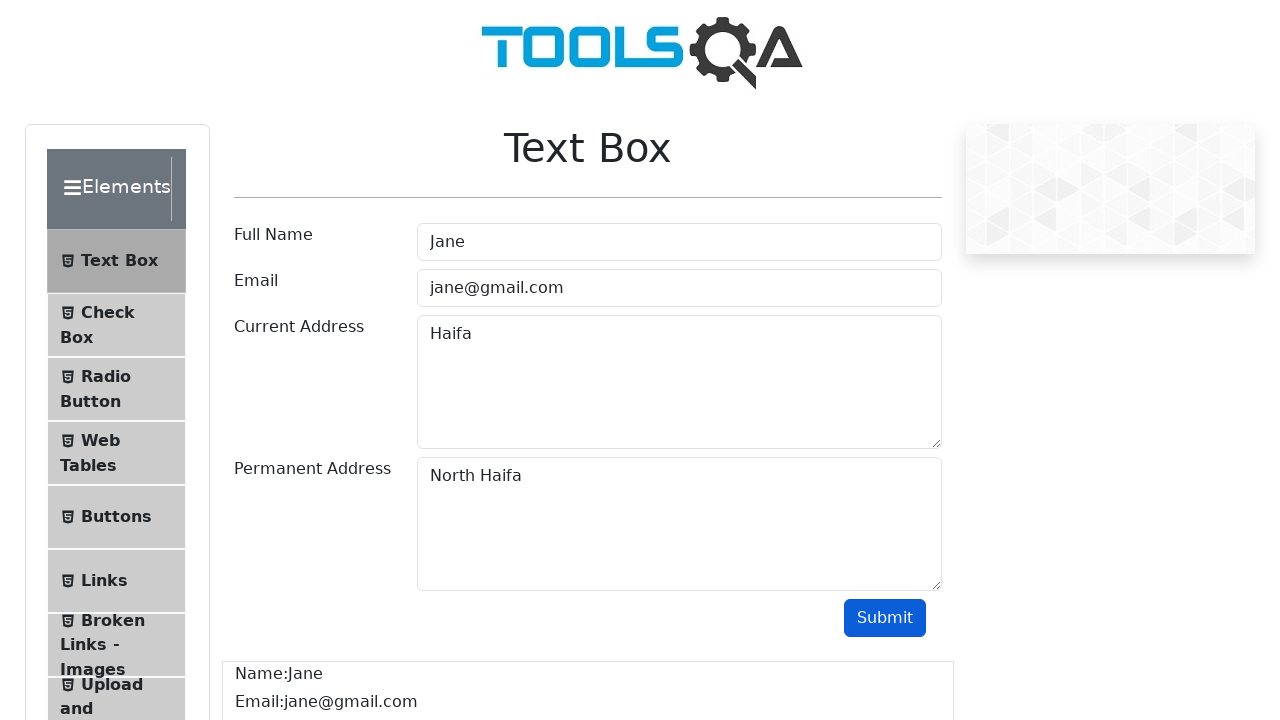

Verified current address 'Haifa' appears in submitted results
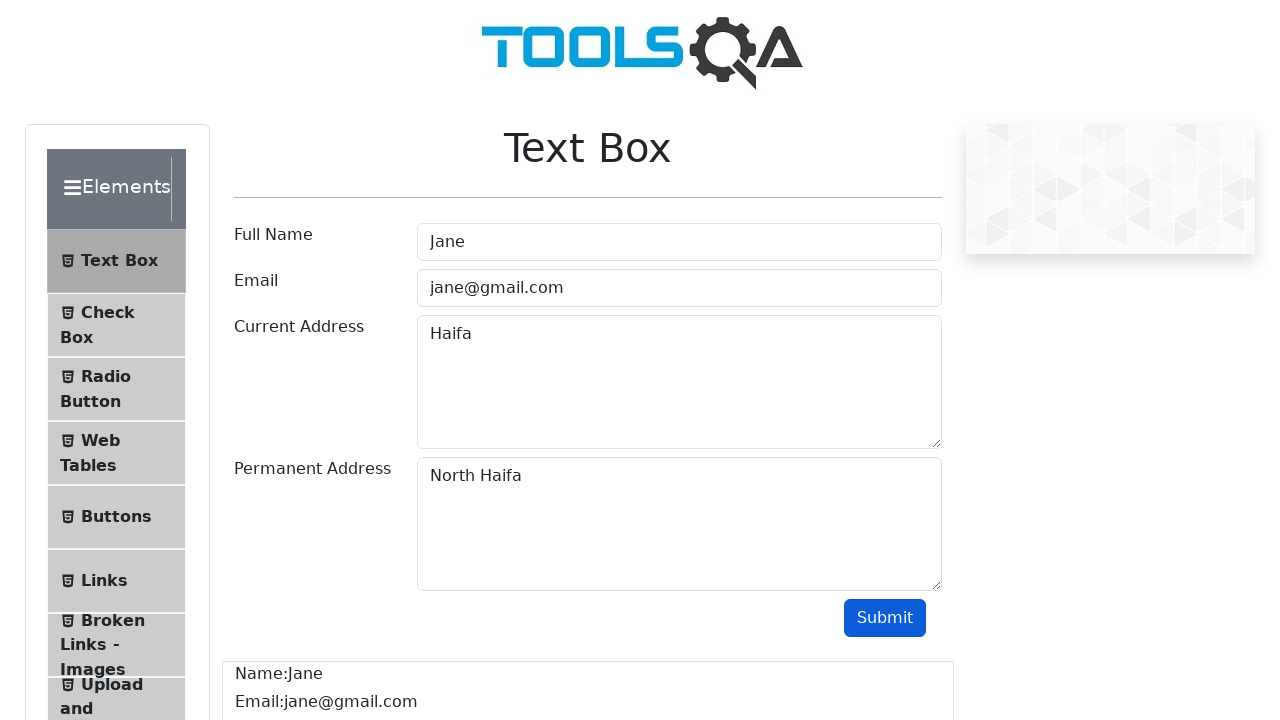

Verified permanent address 'North Haifa' appears in submitted results
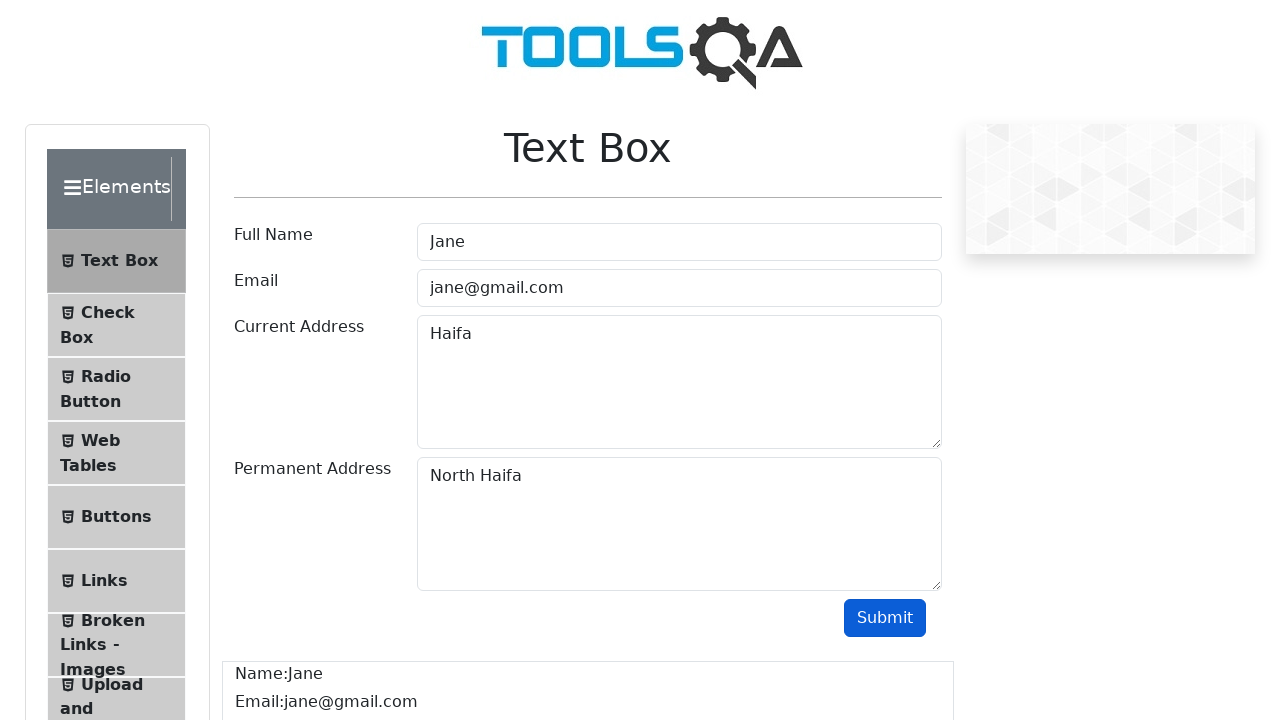

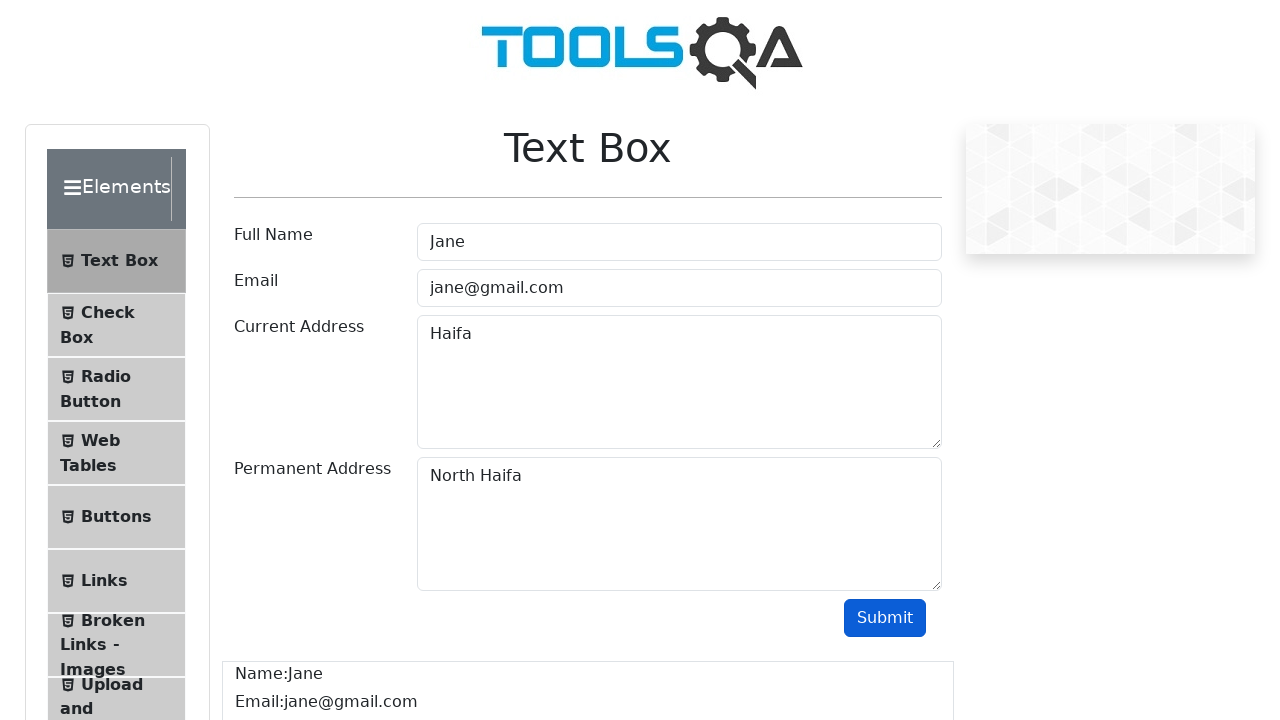